Clicks on HOME link using xpath with visible text

Starting URL: https://www.letskodeit.com/practice

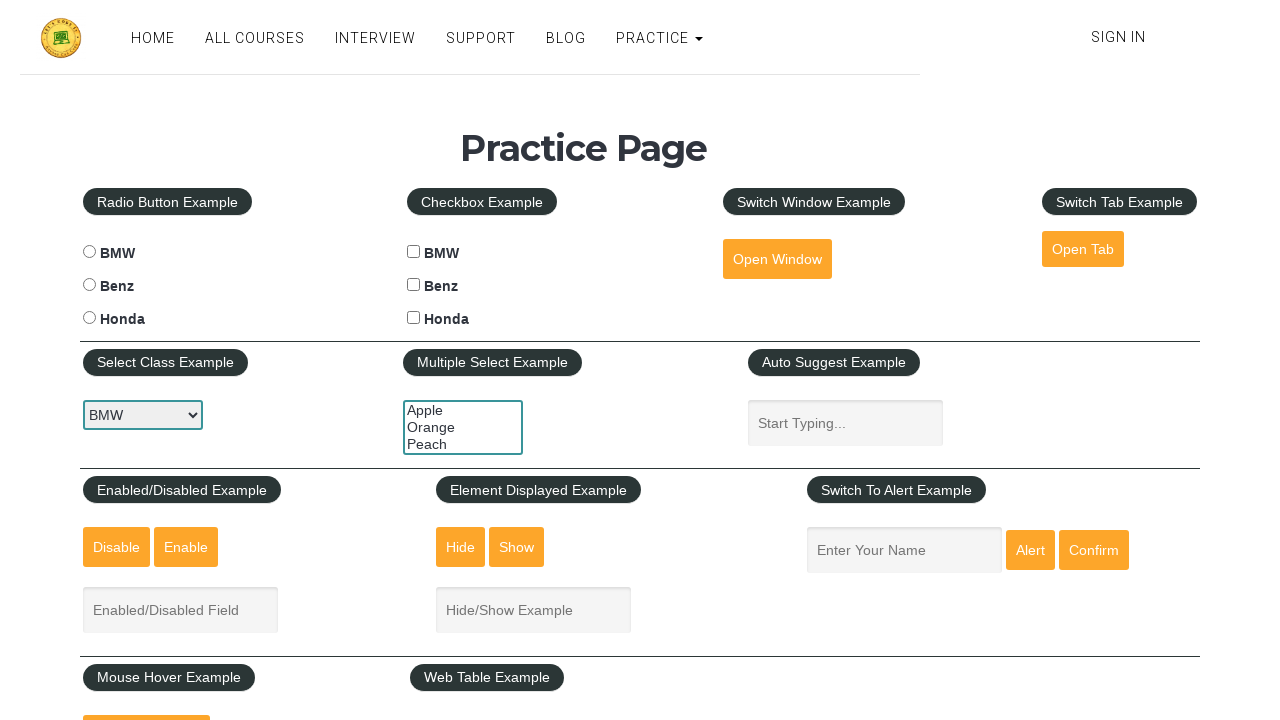

Clicked HOME link using xpath with visible text at (153, 38) on xpath=//a[text()='HOME']
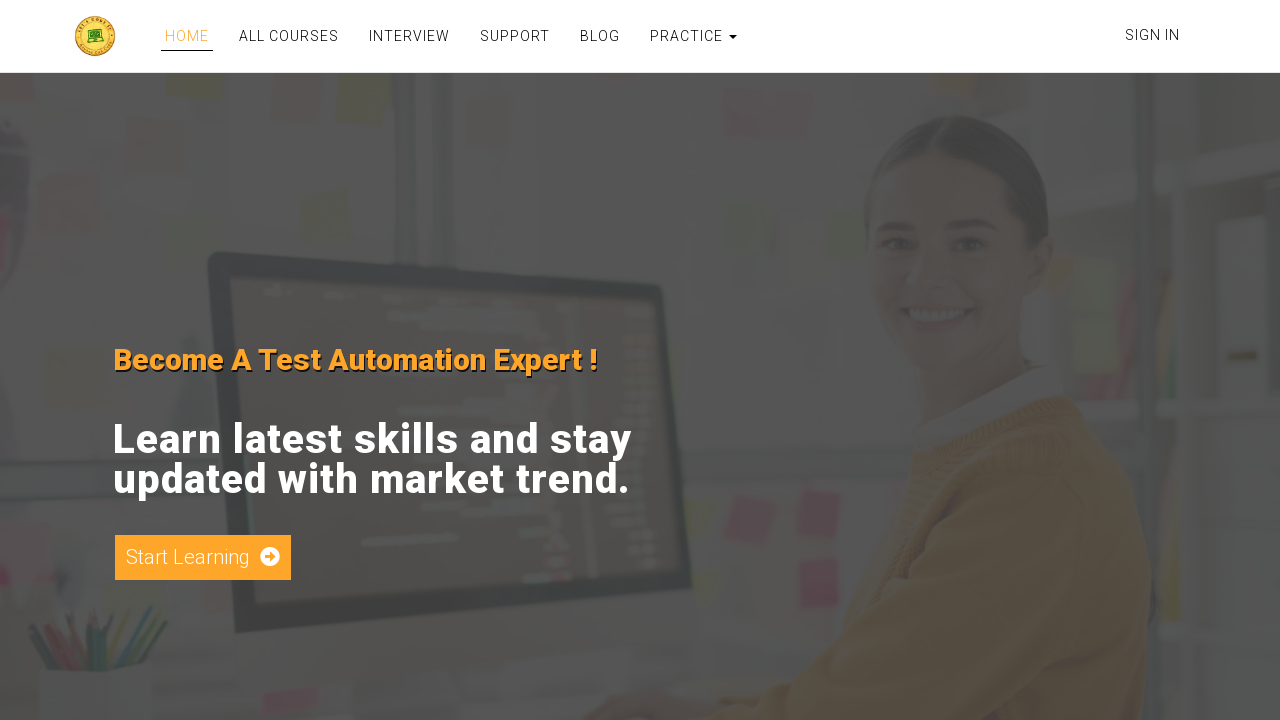

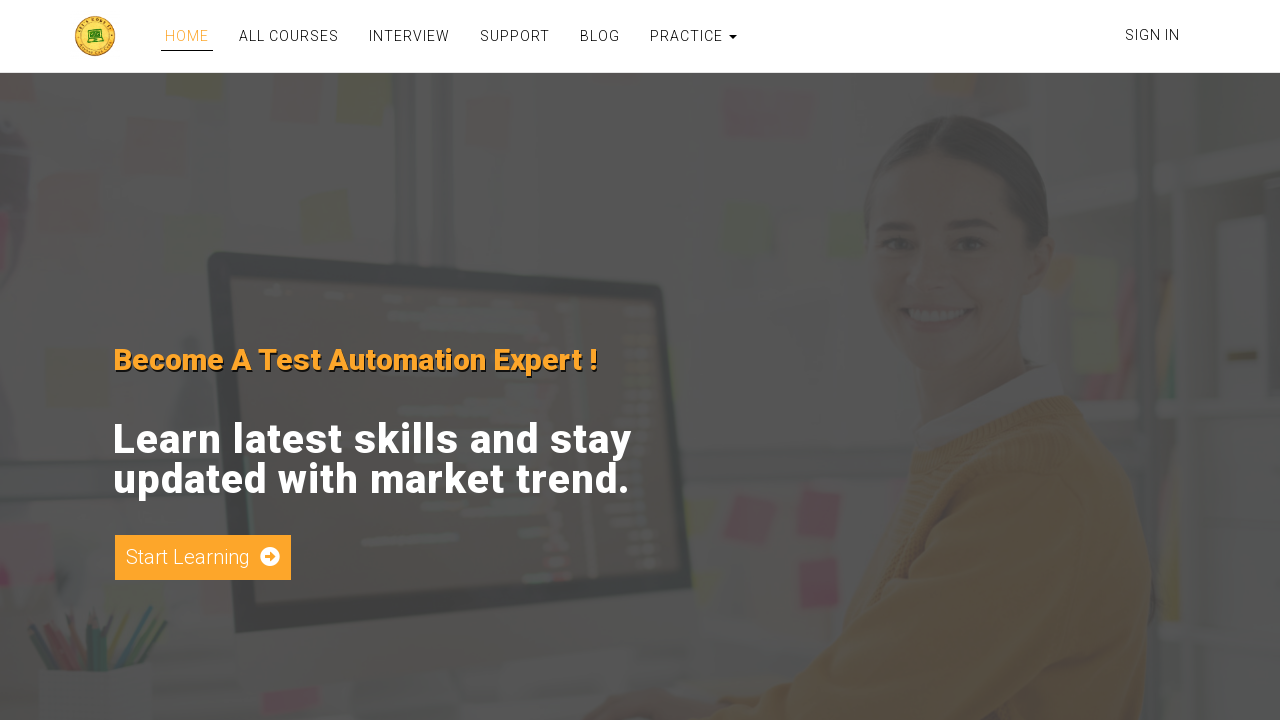